Navigates to the-internet.herokuapp.com and clicks on the last link on the page, demonstrating basic navigation and click actions.

Starting URL: http://the-internet.herokuapp.com

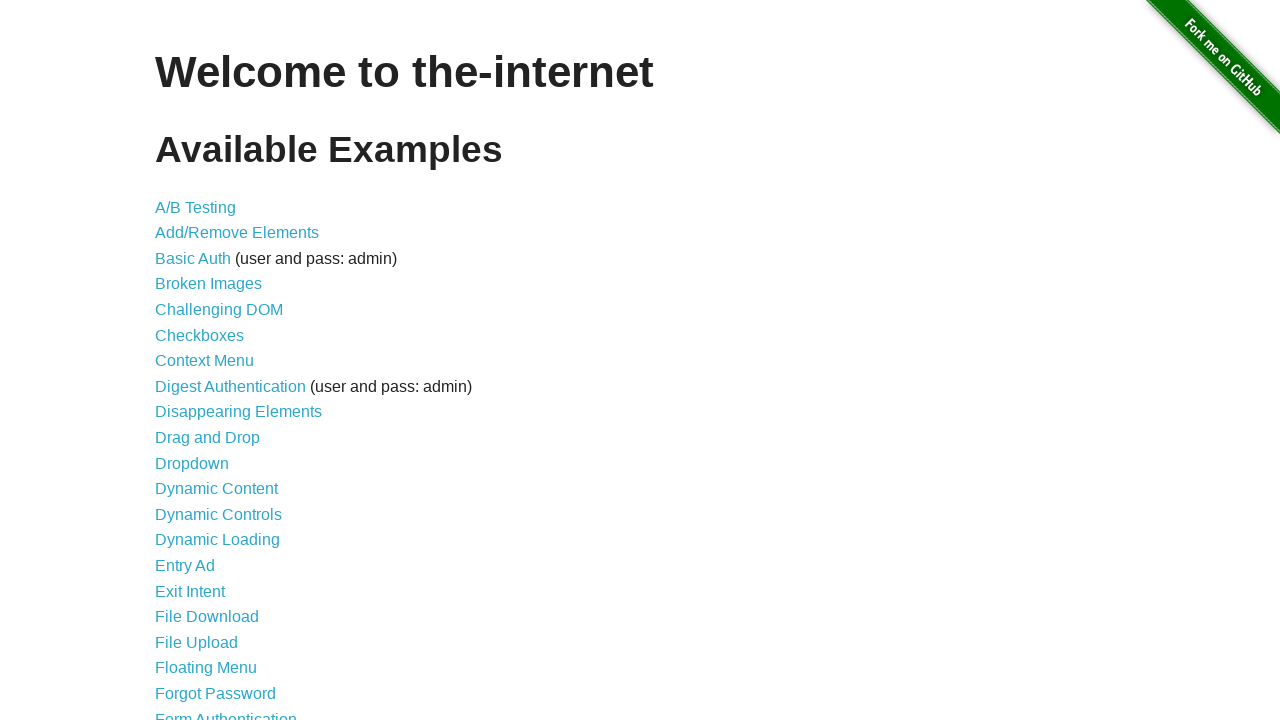

Located all links on the page
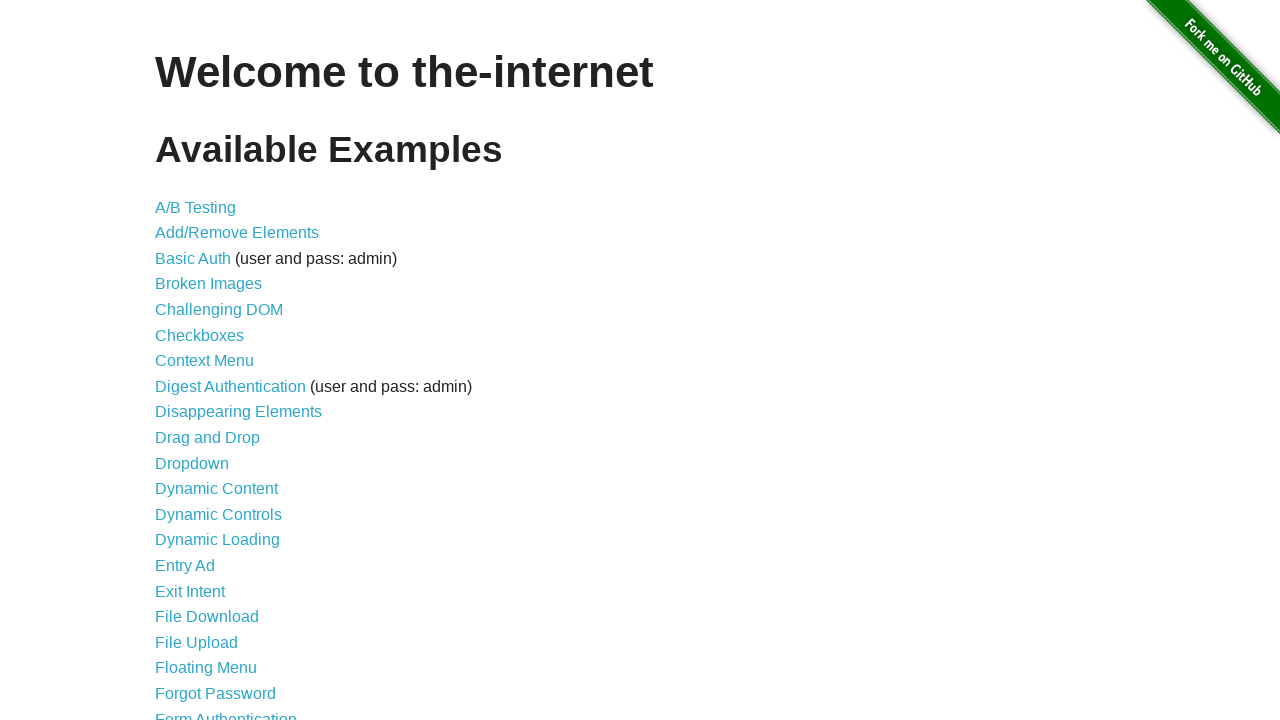

Clicked the last link on the page at (684, 711) on a >> nth=45
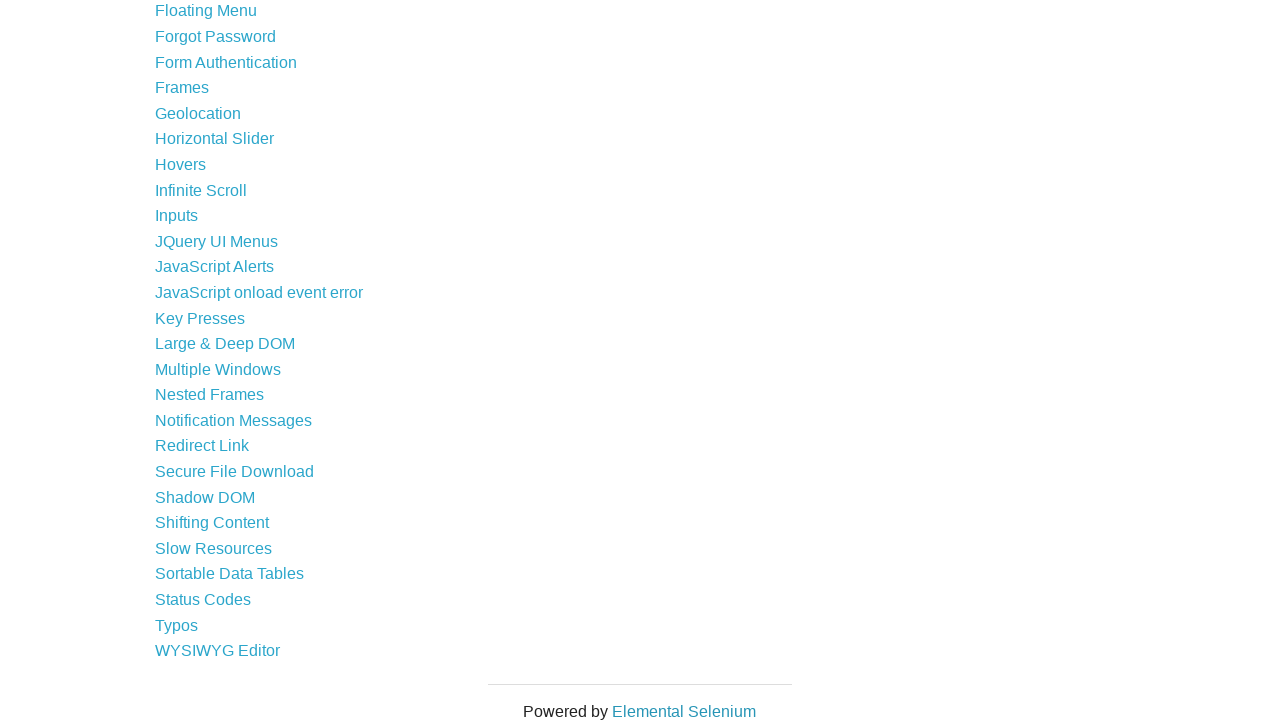

Waited for network to become idle after navigation
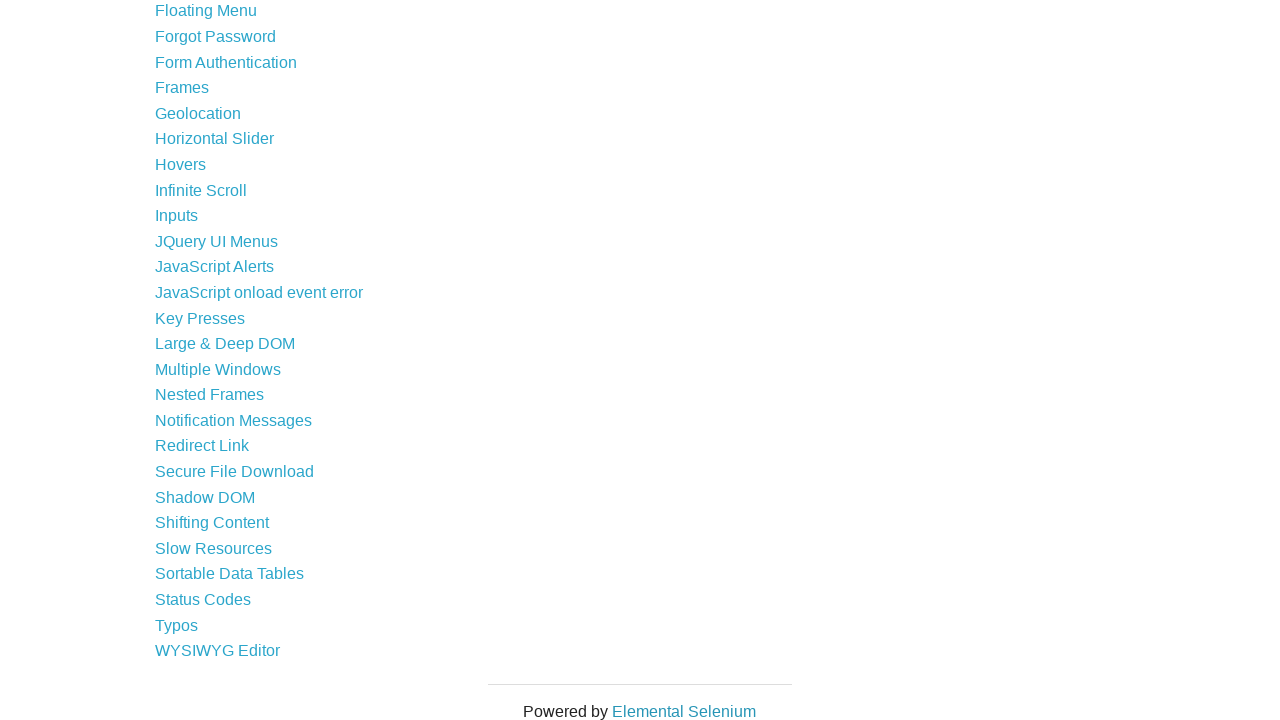

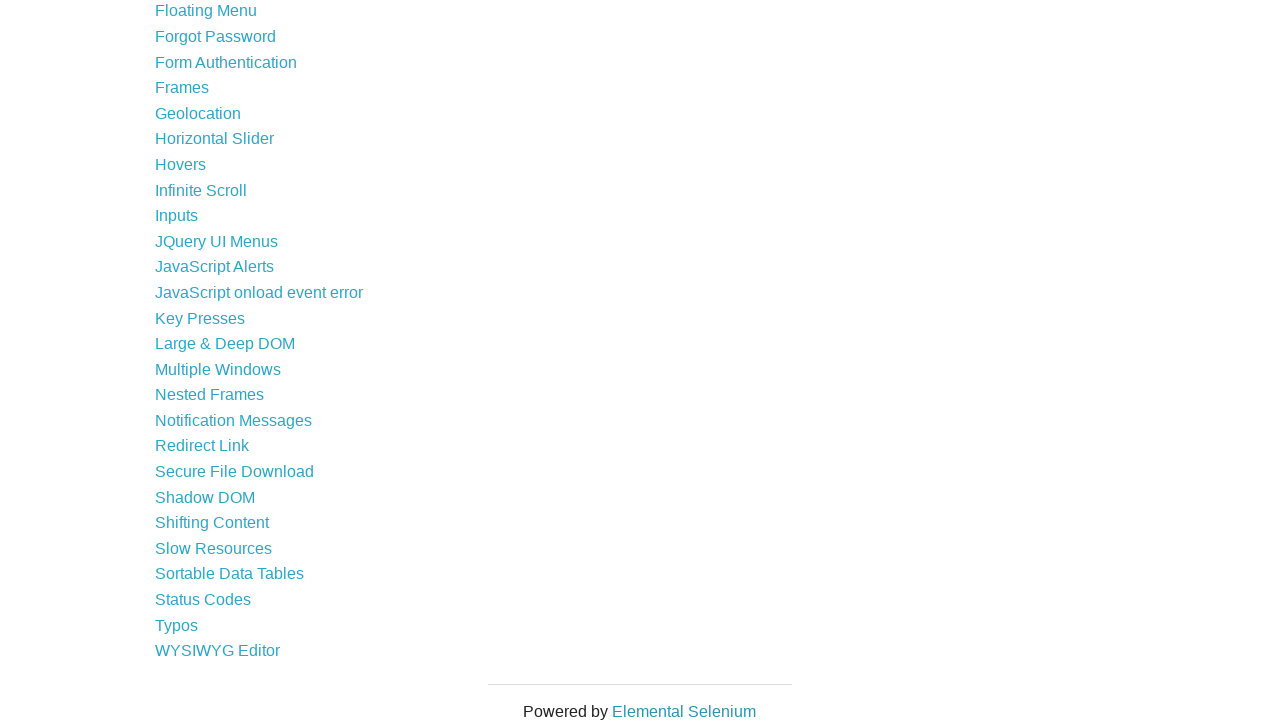